Tests first name field validation by entering a name and verifying it doesn't contain numbers

Starting URL: https://politrip.com/account/sign-up

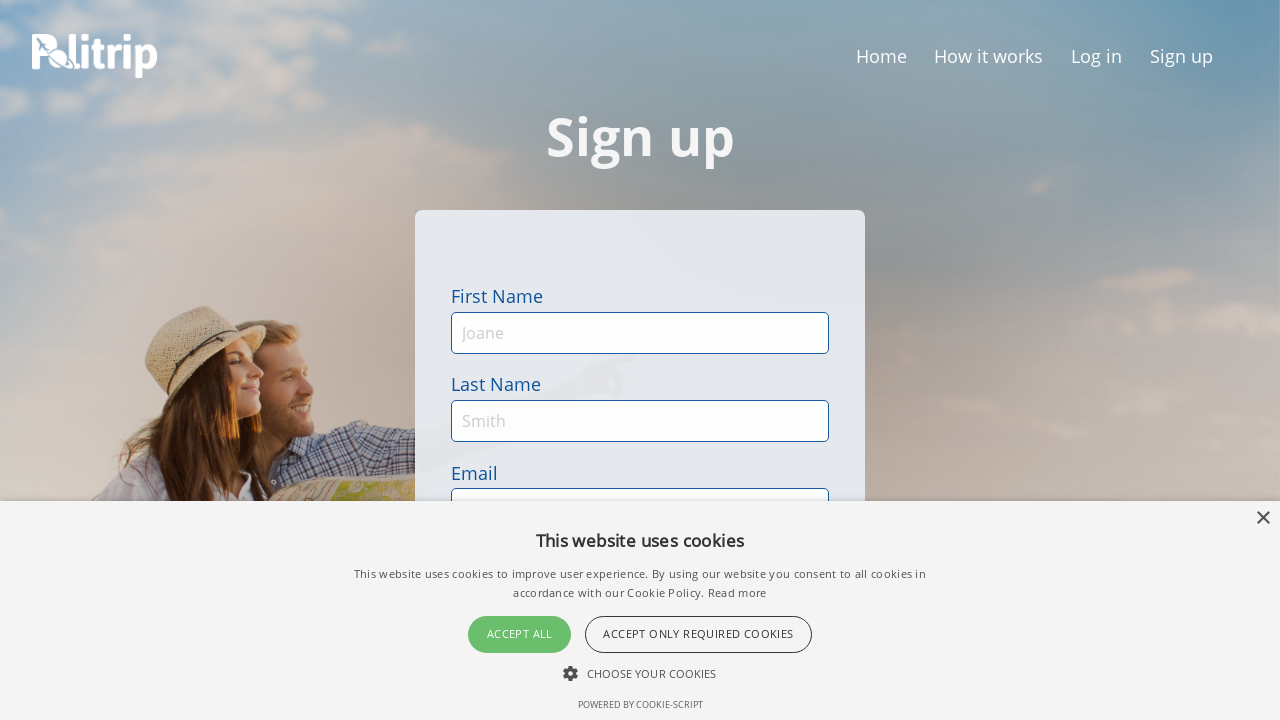

Filled first name field with 'robert' on #first-name
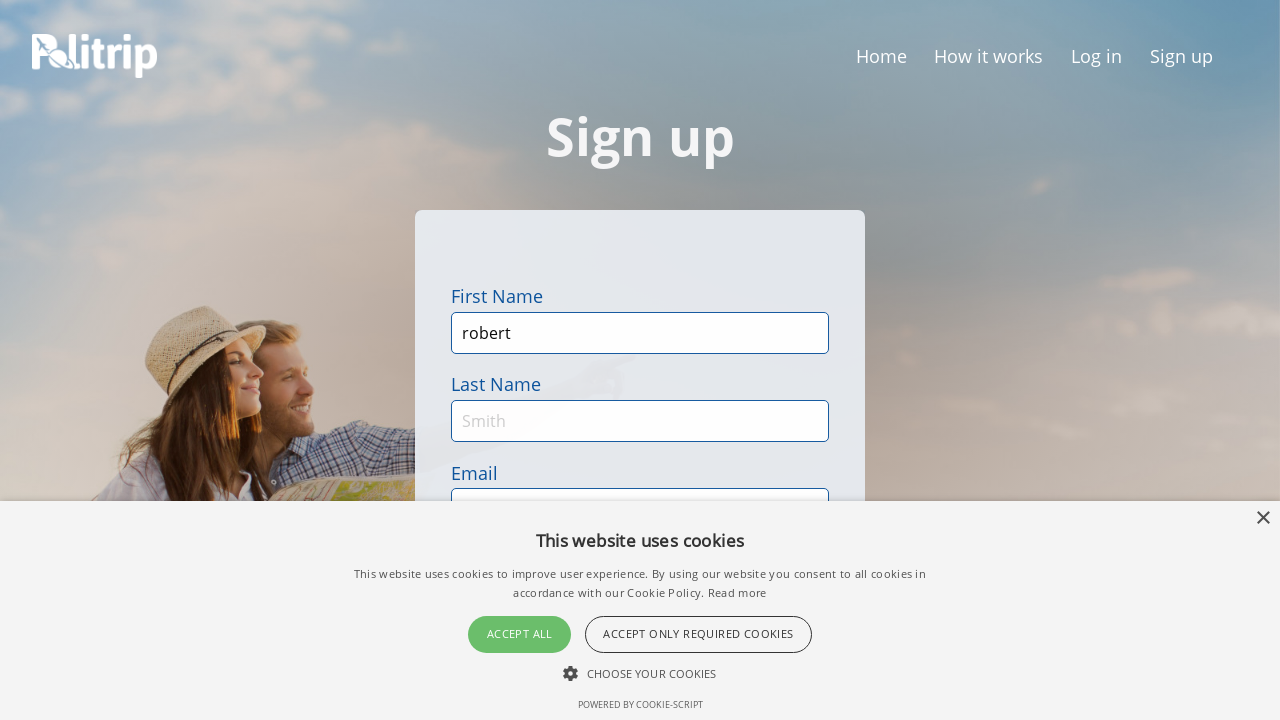

Retrieved first name field value to verify it doesn't contain numbers
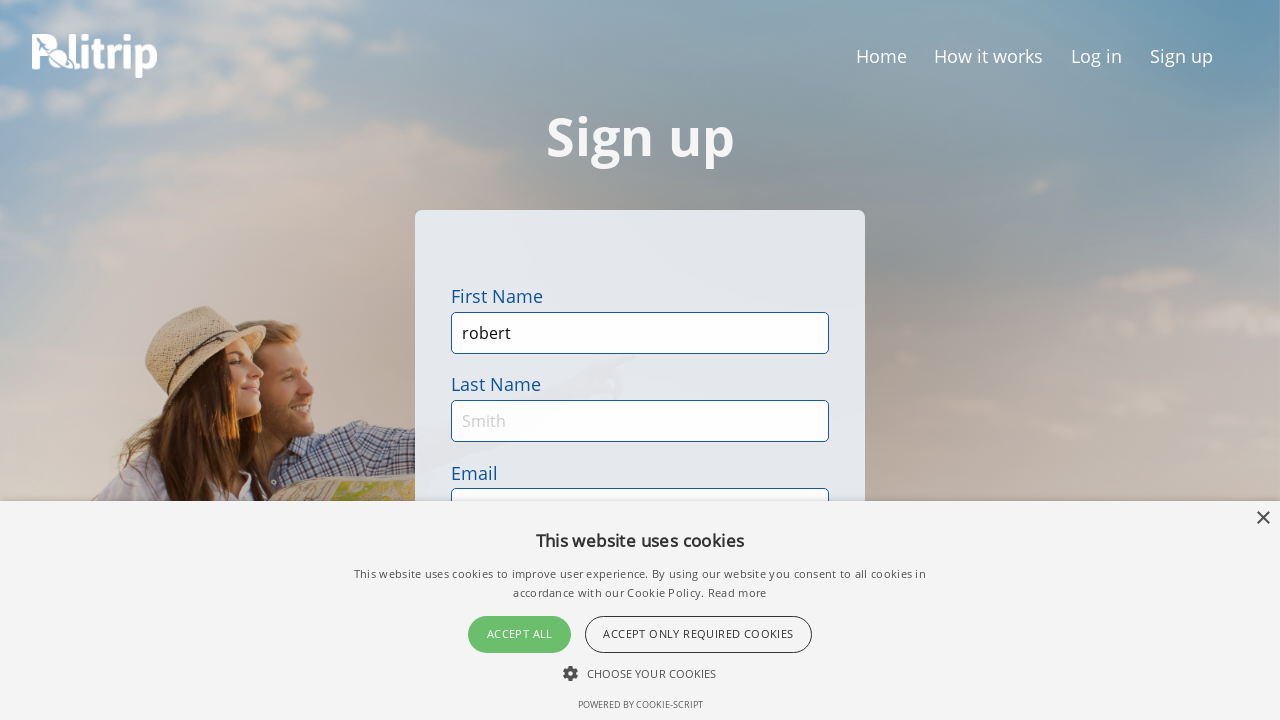

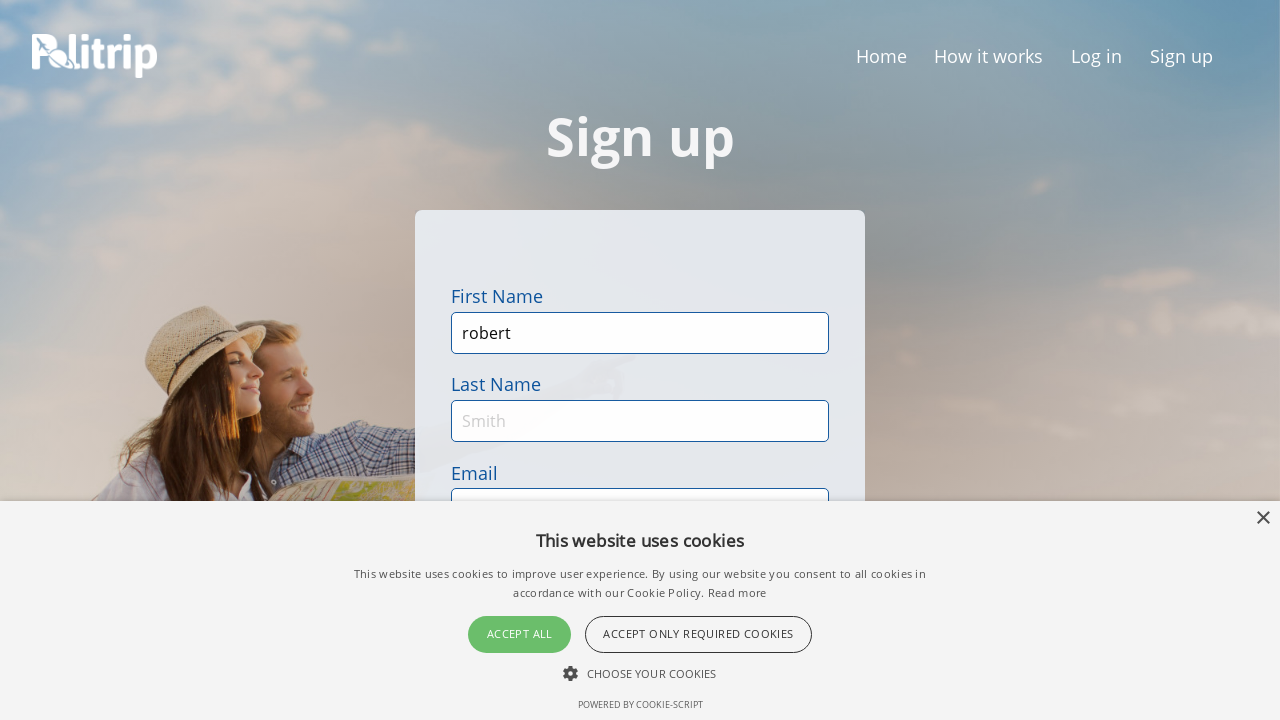